Fills a textarea with text and scrolls from a specific viewport position

Starting URL: https://crossbrowsertesting.github.io/selenium_example_page.html

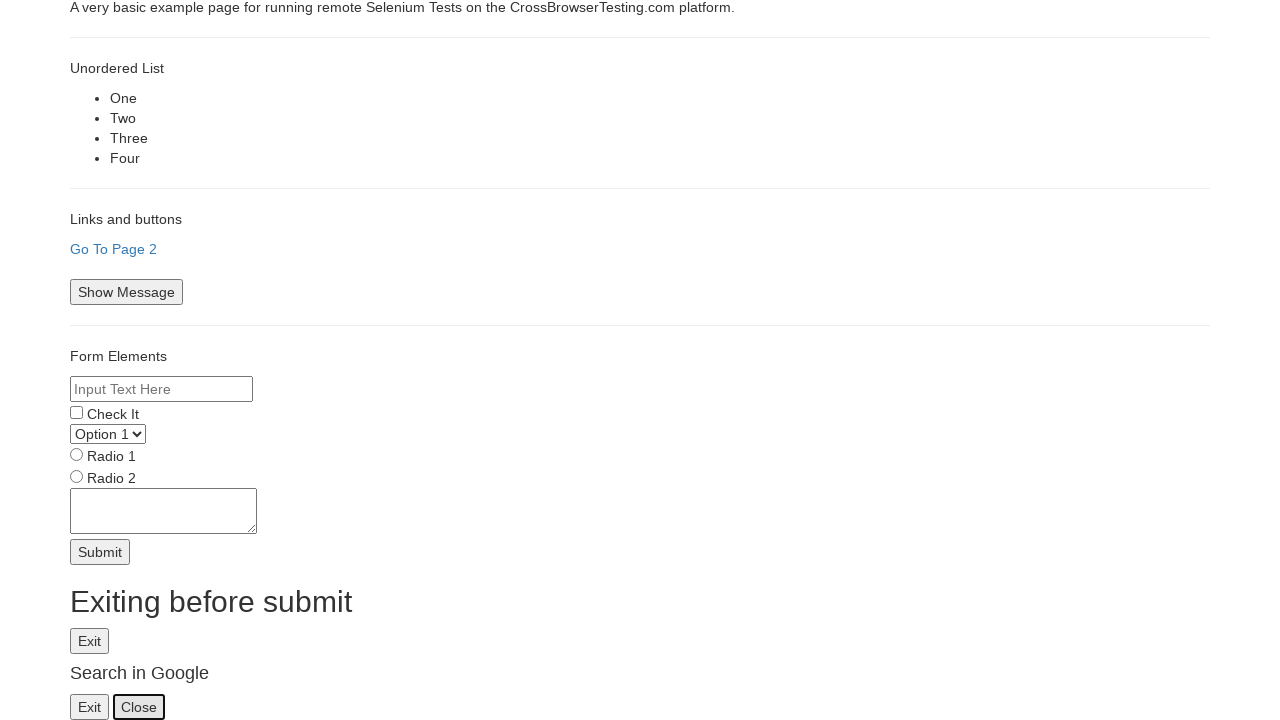

Set viewport size to 600x600
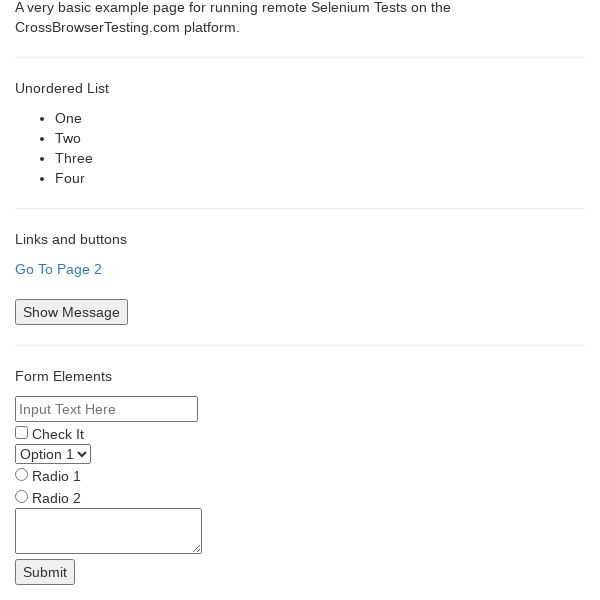

Filled textarea with multiple lines of repeated characters (a-e) on textarea[name='textarea']
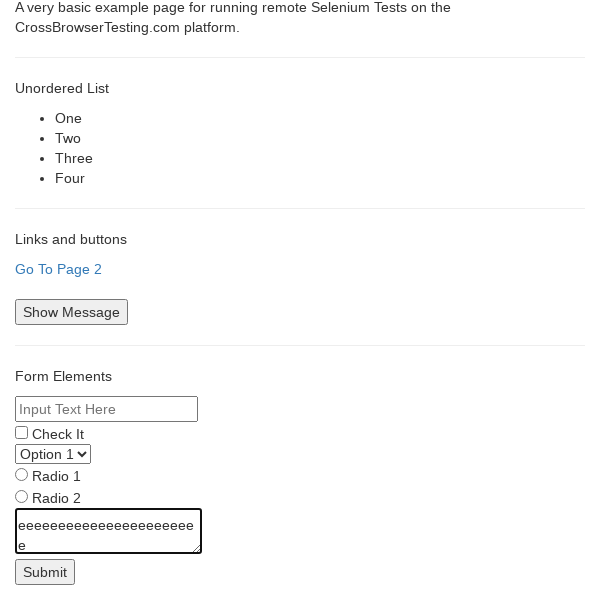

Scrolled to position (20, 200) from origin viewport
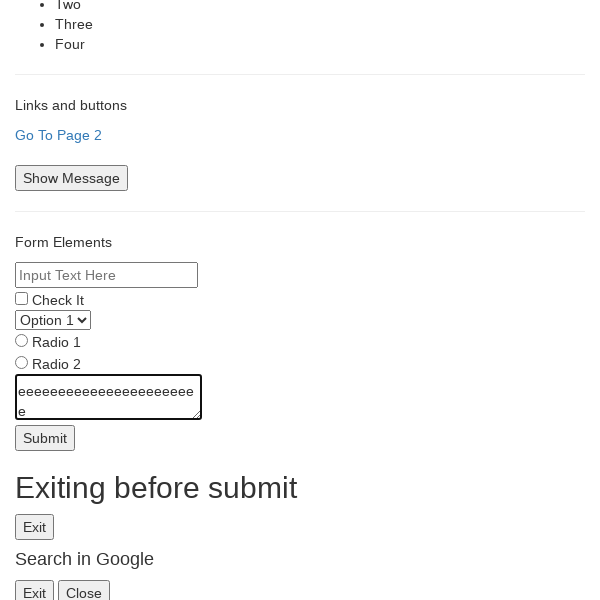

Scrolled up by 50 pixels from current position
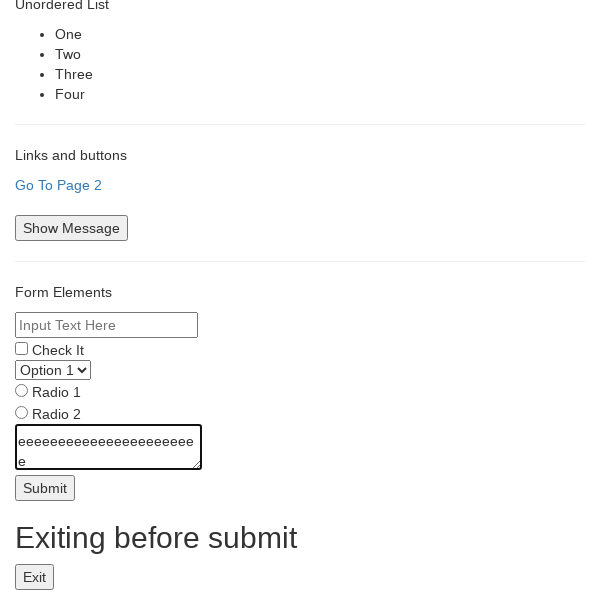

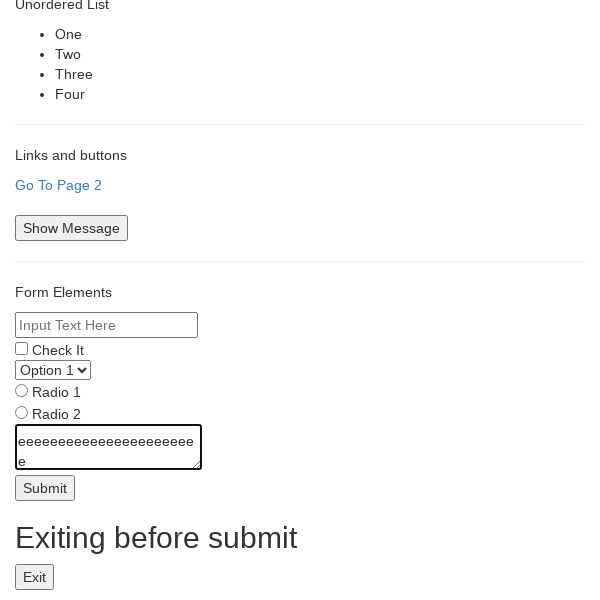